Tests browser window handling by clicking a link that opens a new window, verifying page titles in both windows, and switching between them.

Starting URL: https://the-internet.herokuapp.com/windows

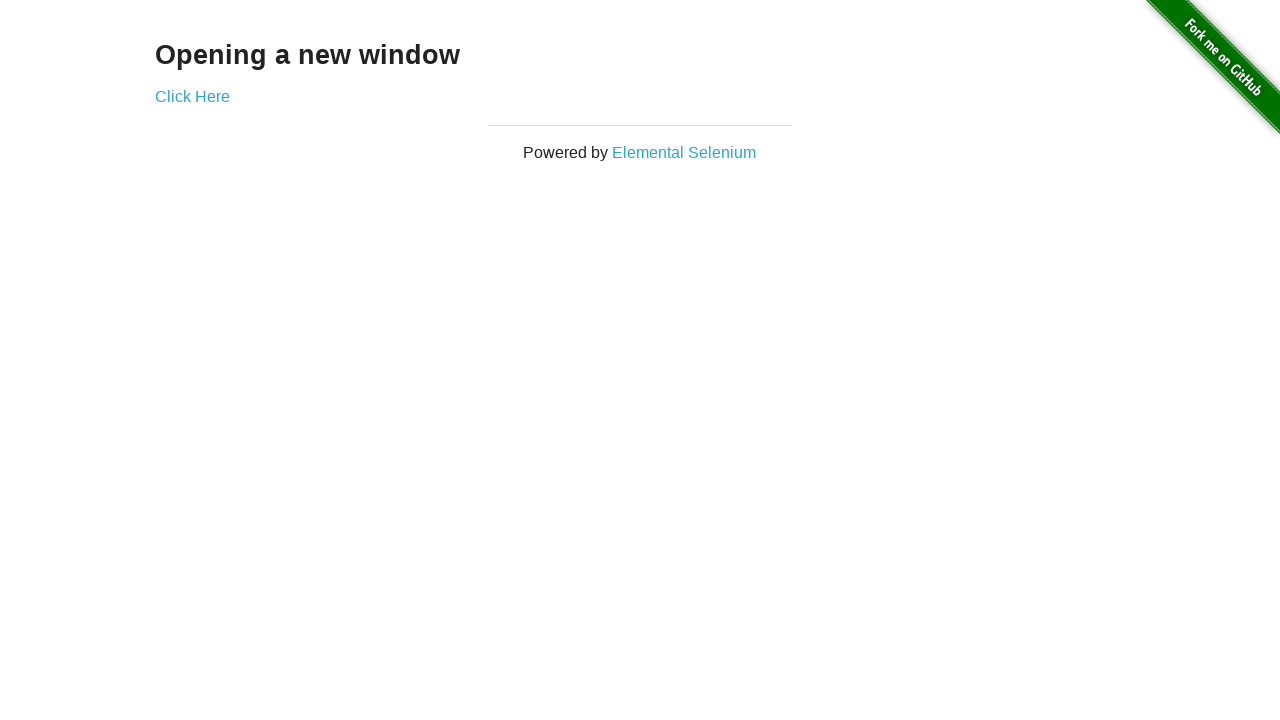

Located heading element 'Opening a new window'
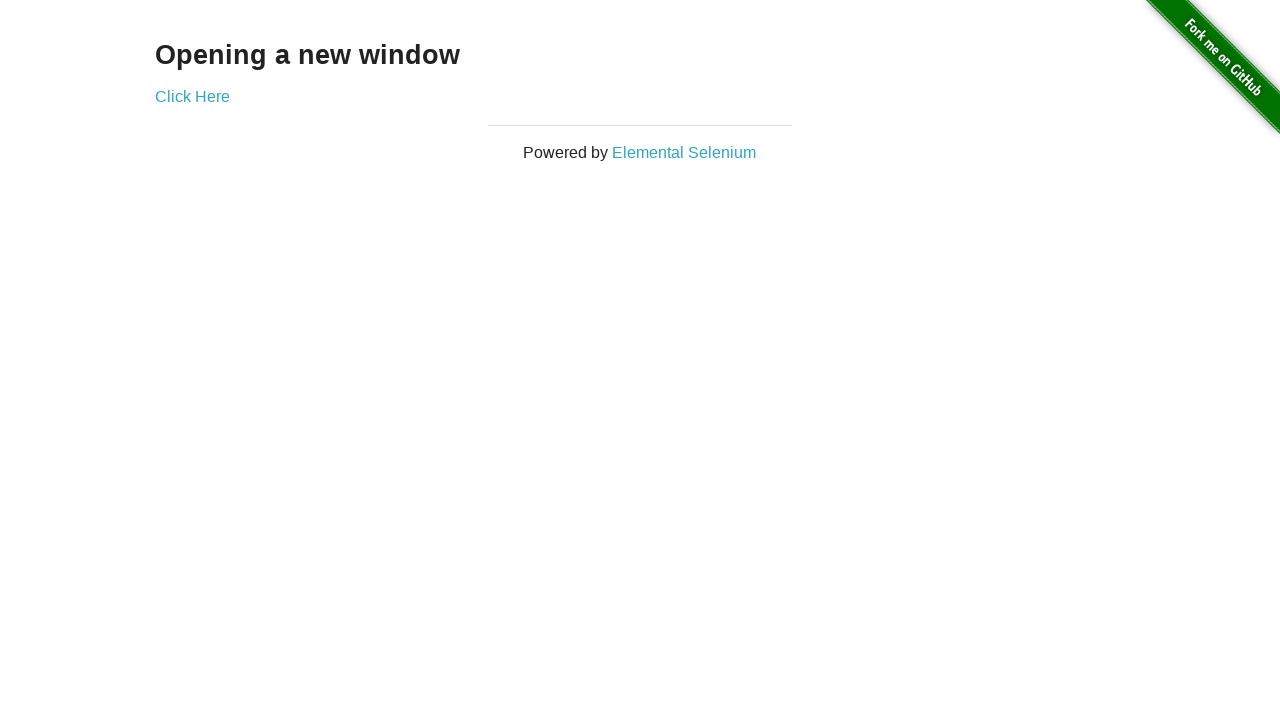

Verified heading text is 'Opening a new window'
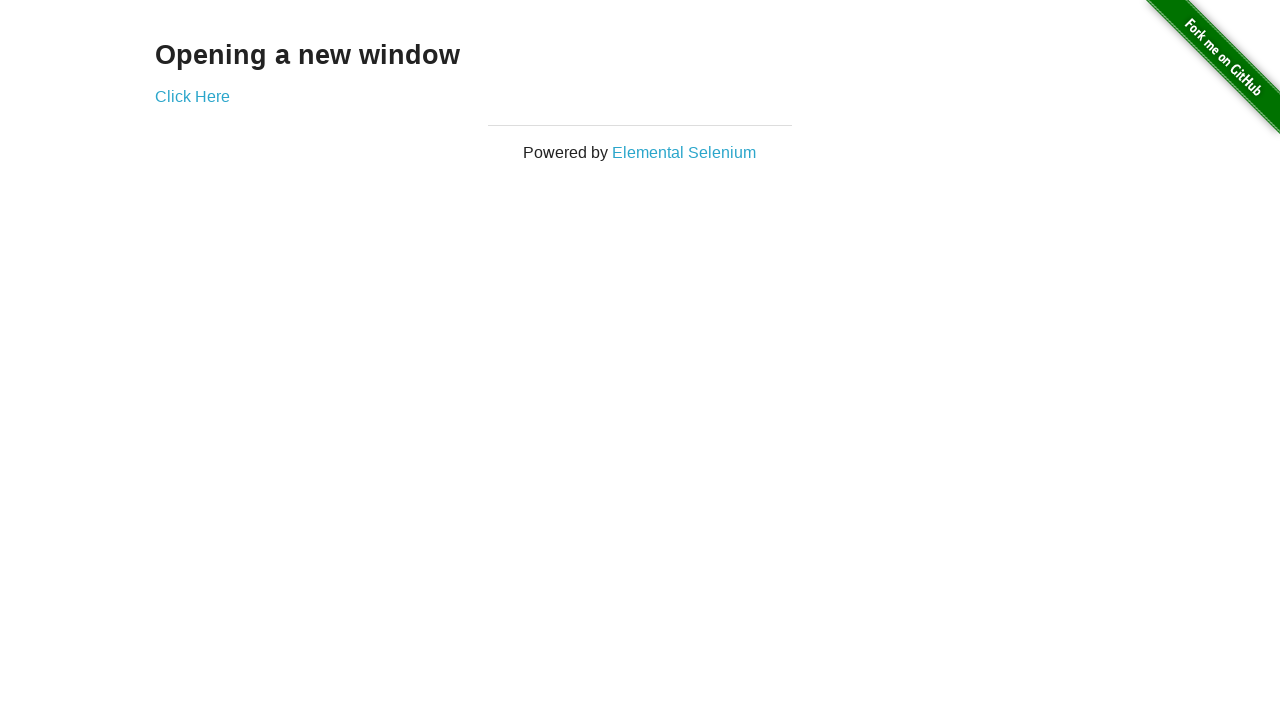

Verified initial page title is 'The Internet'
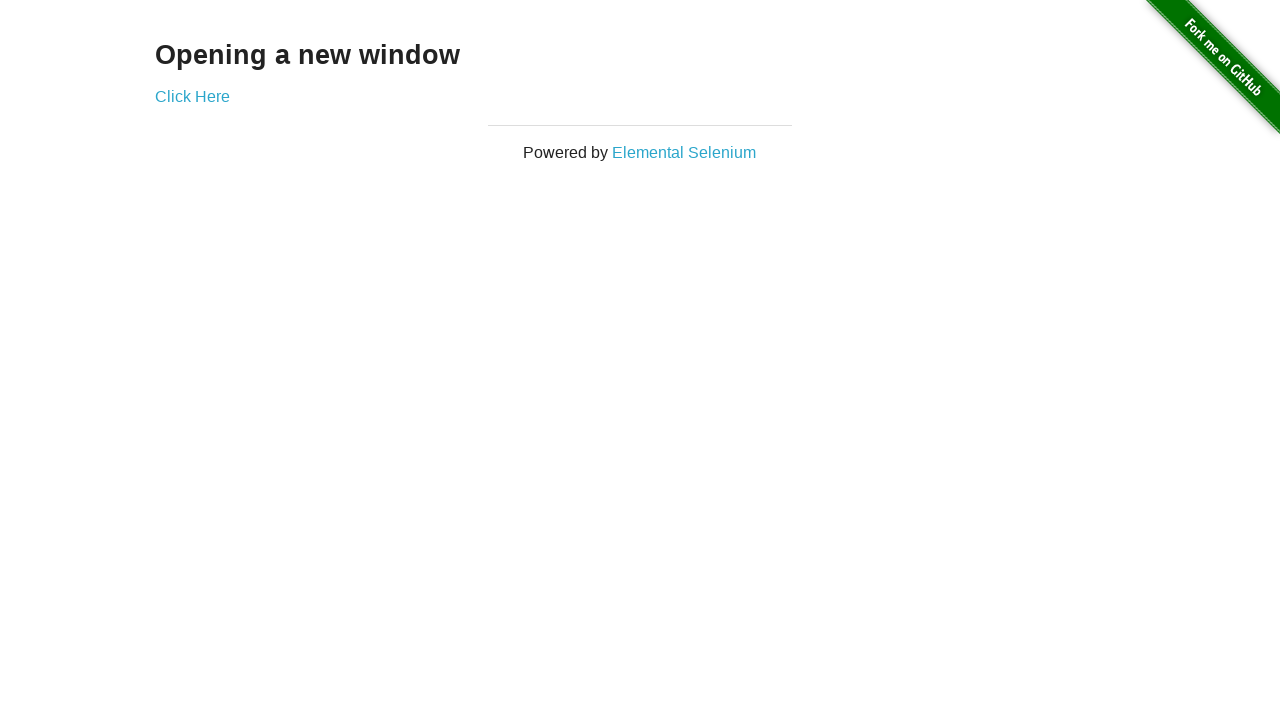

Stored reference to original page
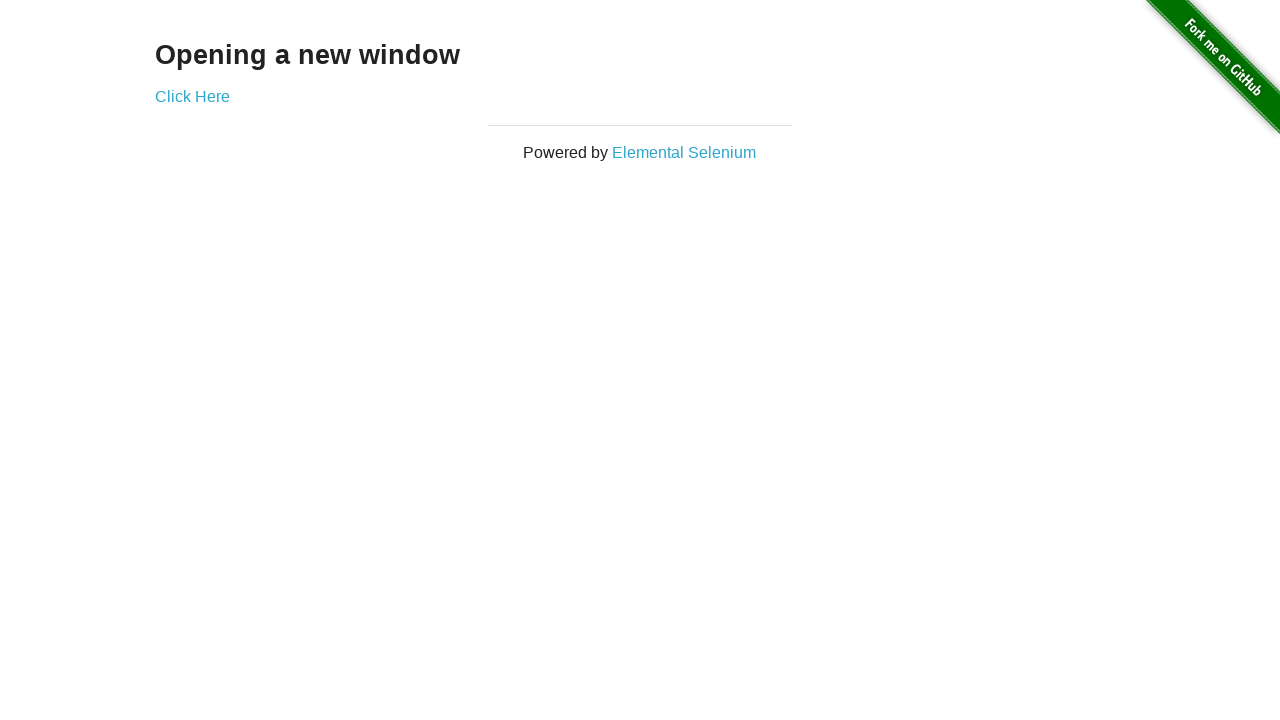

Clicked 'Click Here' link to open new window at (192, 96) on text=Click Here
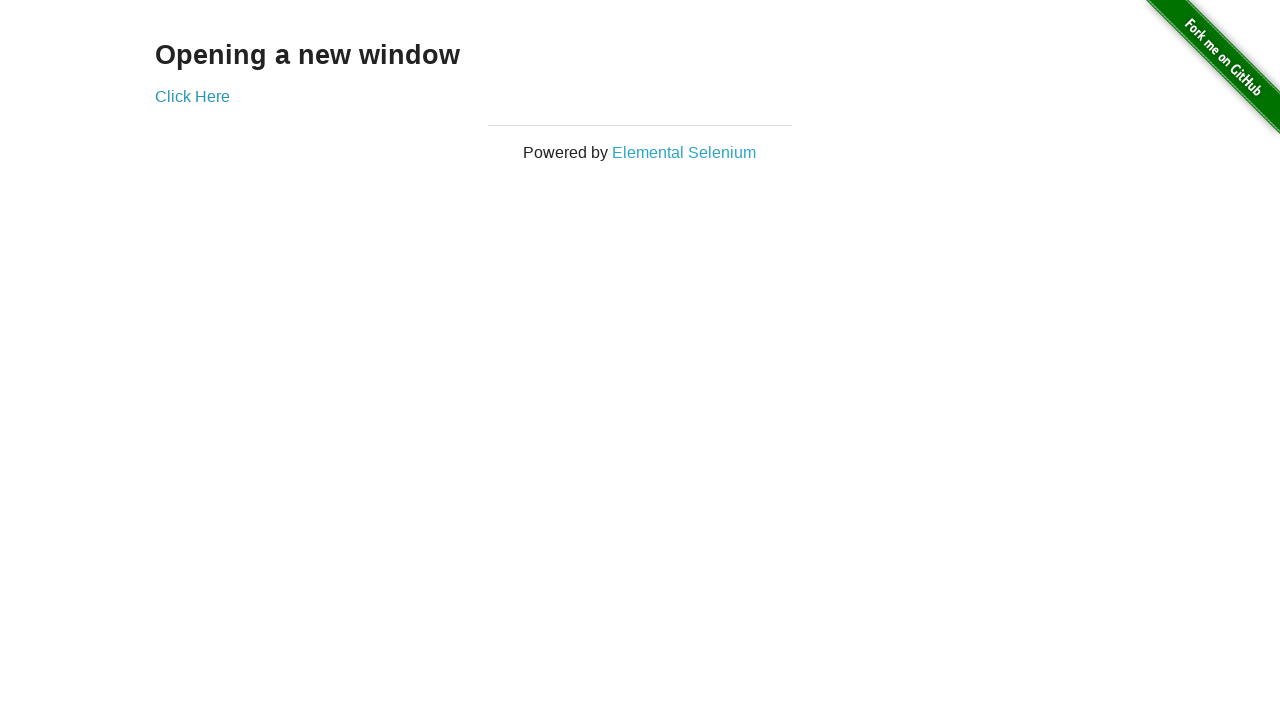

Captured new window page object
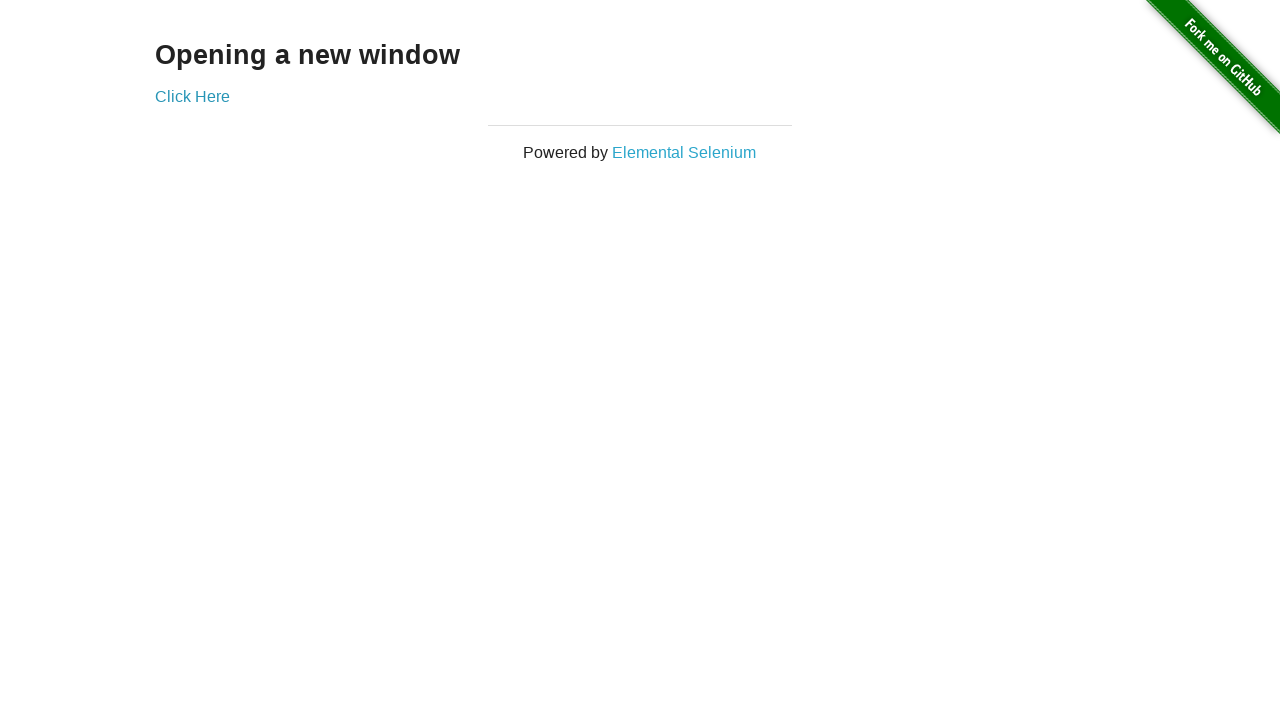

New window page fully loaded
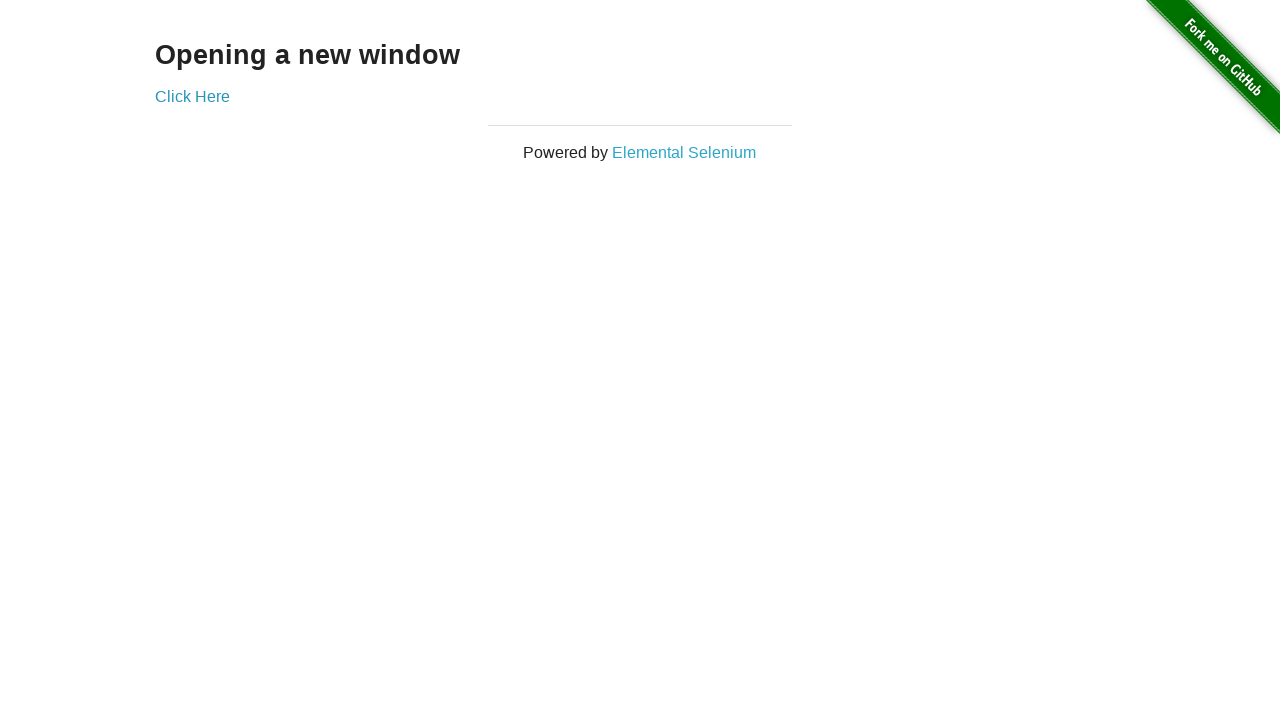

Verified new window title is 'New Window'
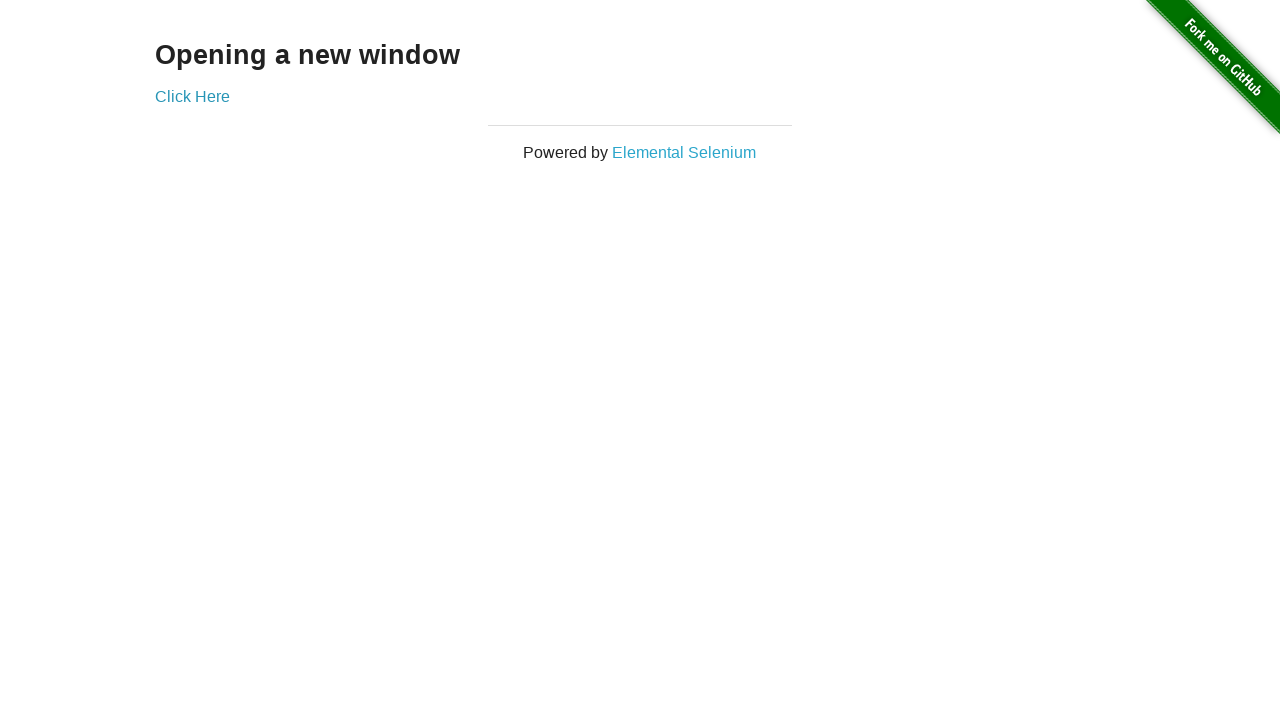

Switched focus back to original window
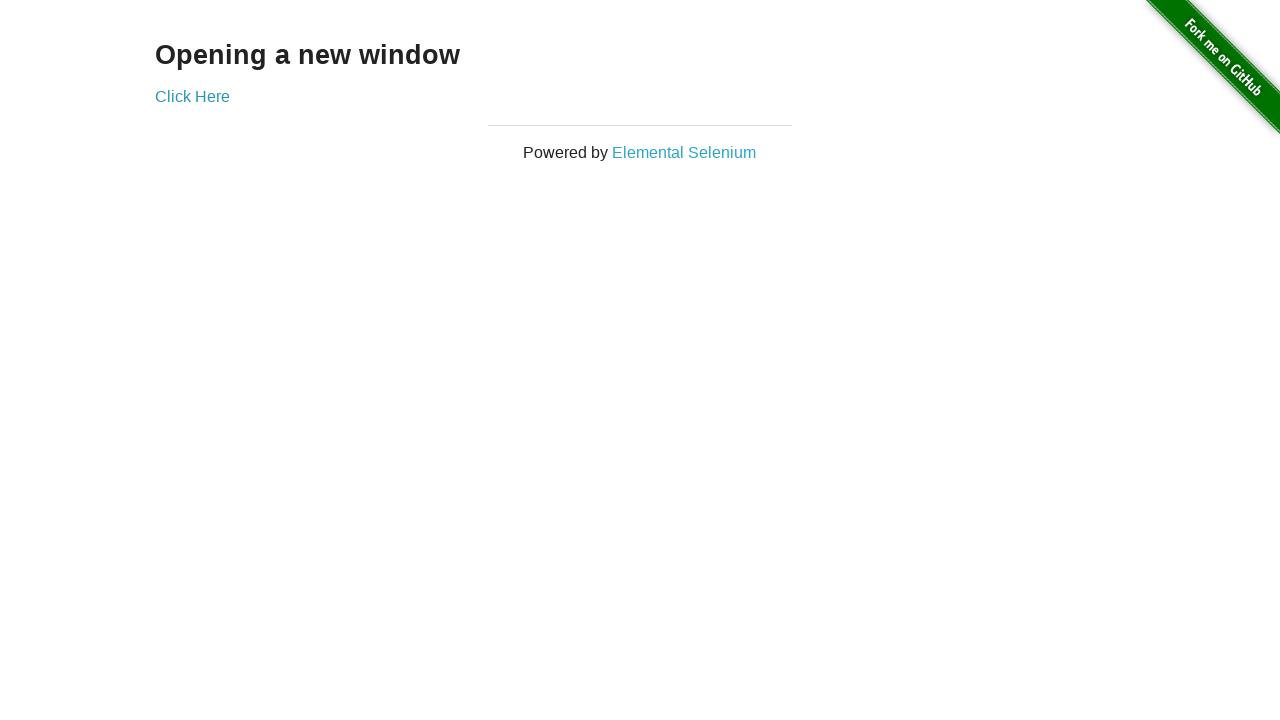

Verified original window title is still 'The Internet'
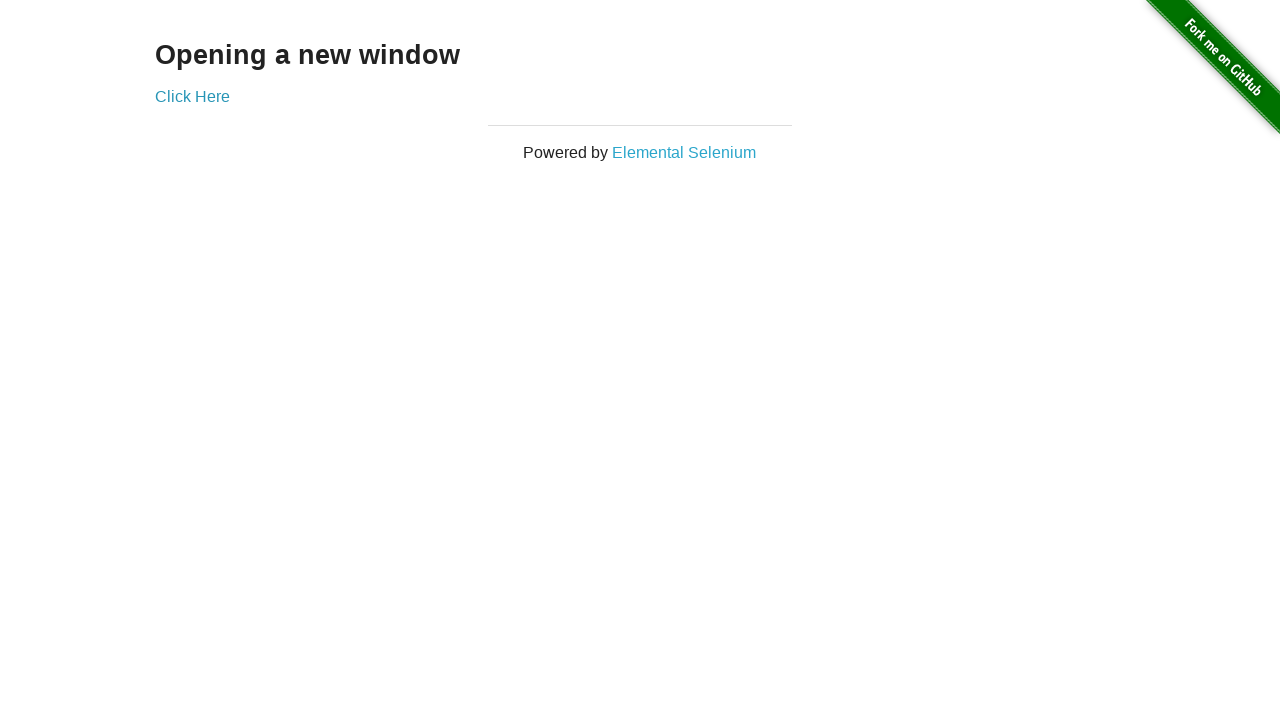

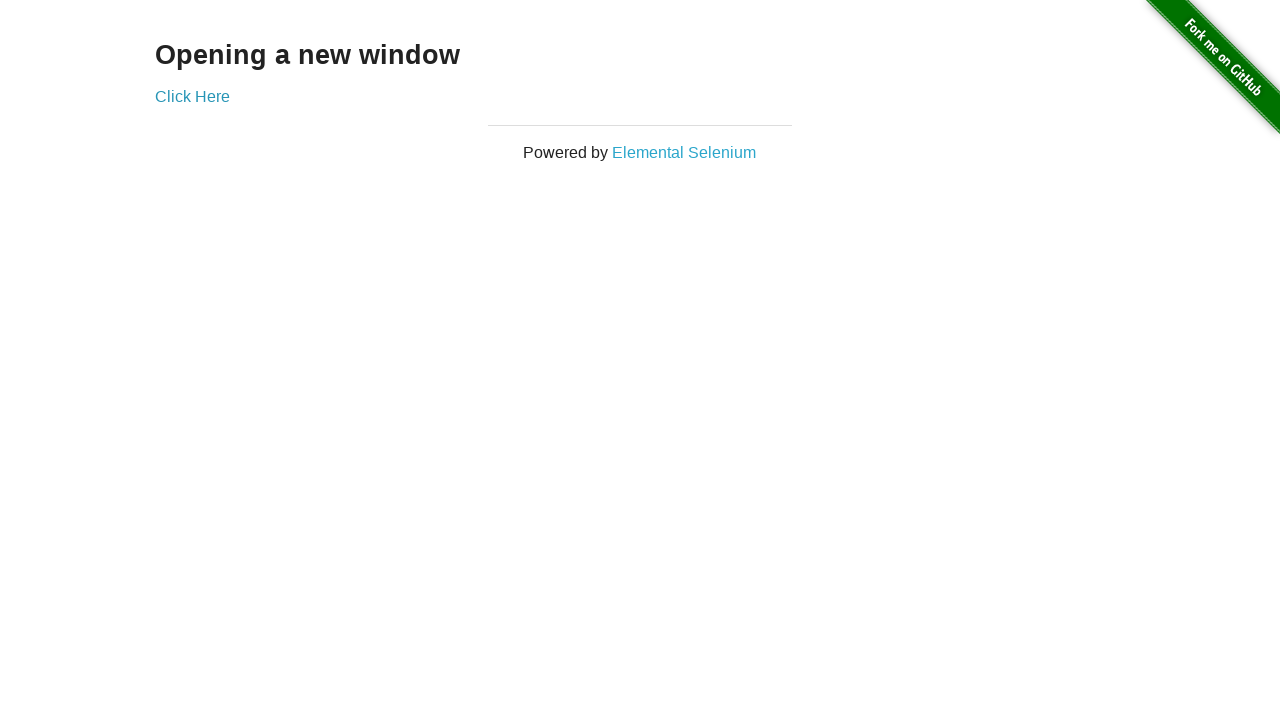